Tests keyboard input functionality by clicking on a name field, entering a name, and clicking a button on a form testing page

Starting URL: https://formy-project.herokuapp.com/keypress

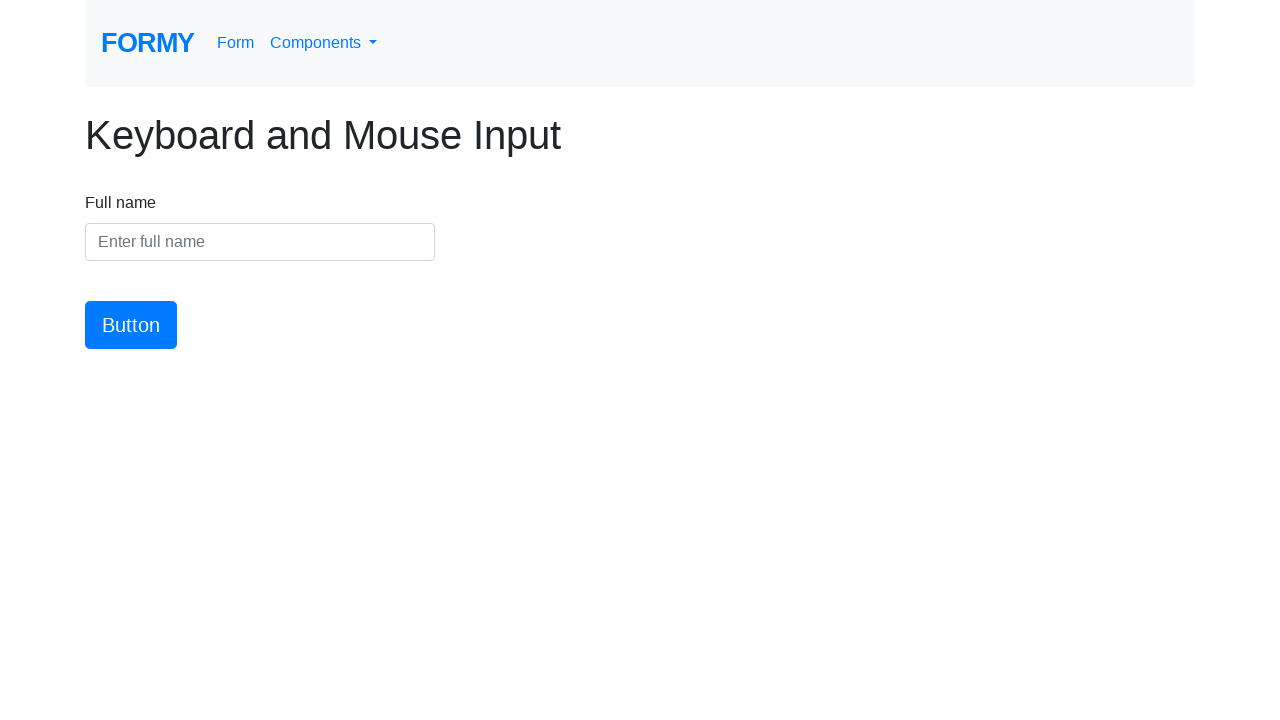

Clicked on the name input field at (260, 242) on #name
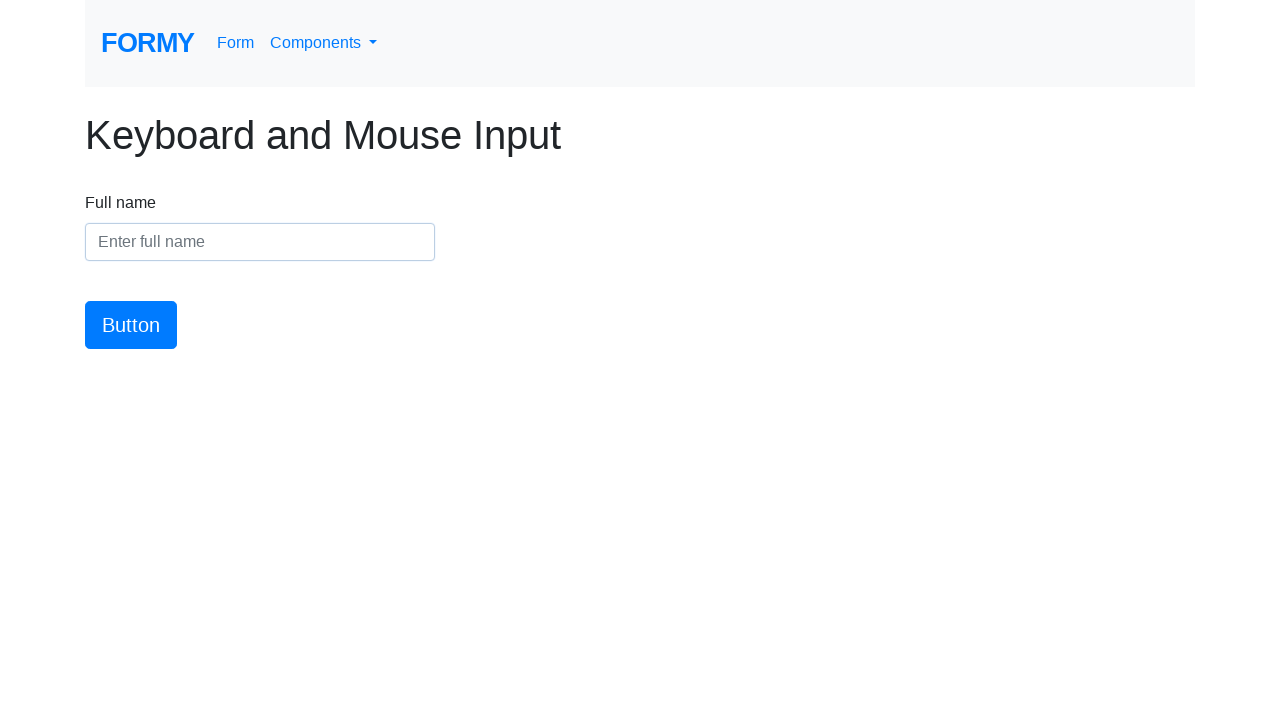

Entered 'Loreen' into the name field on #name
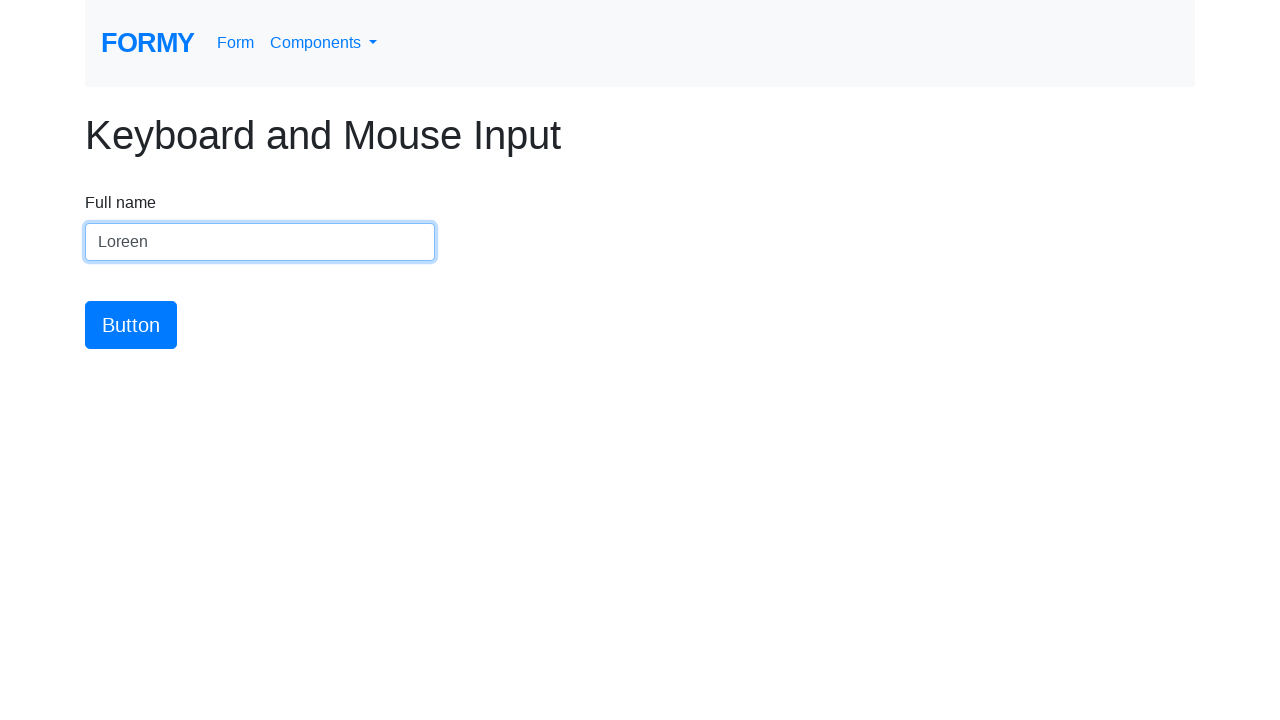

Clicked the form submission button at (131, 325) on #button
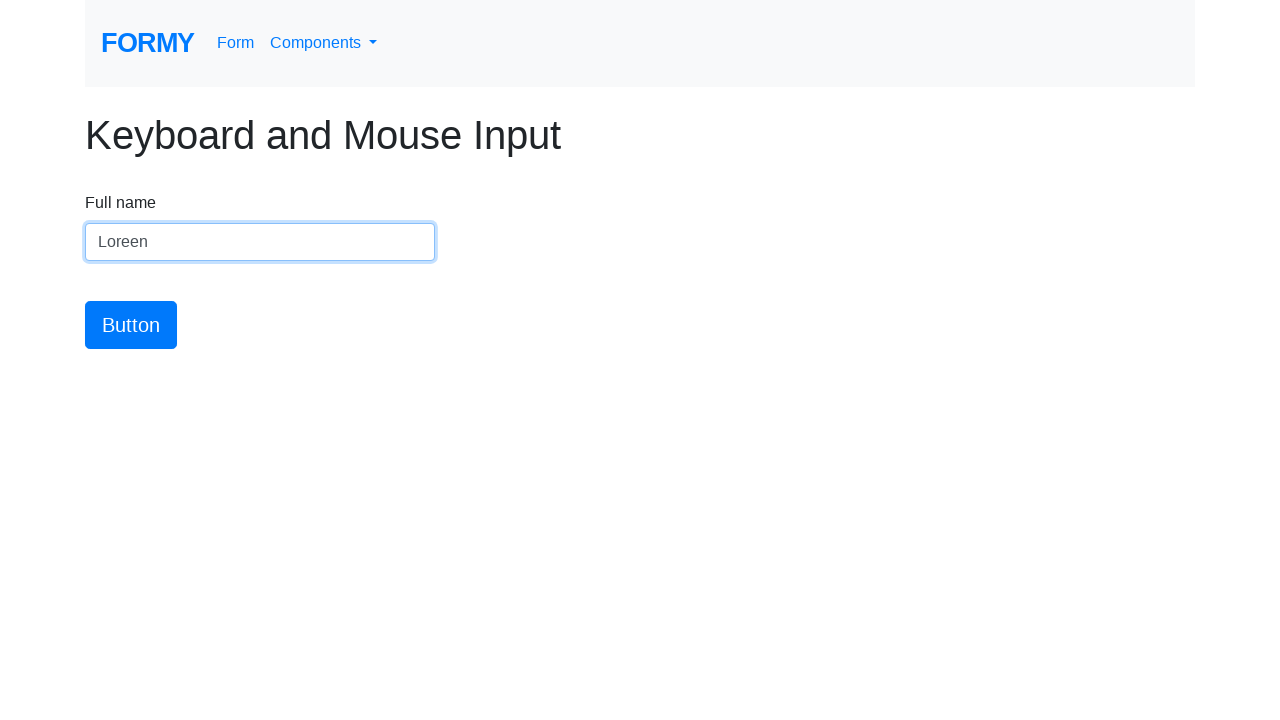

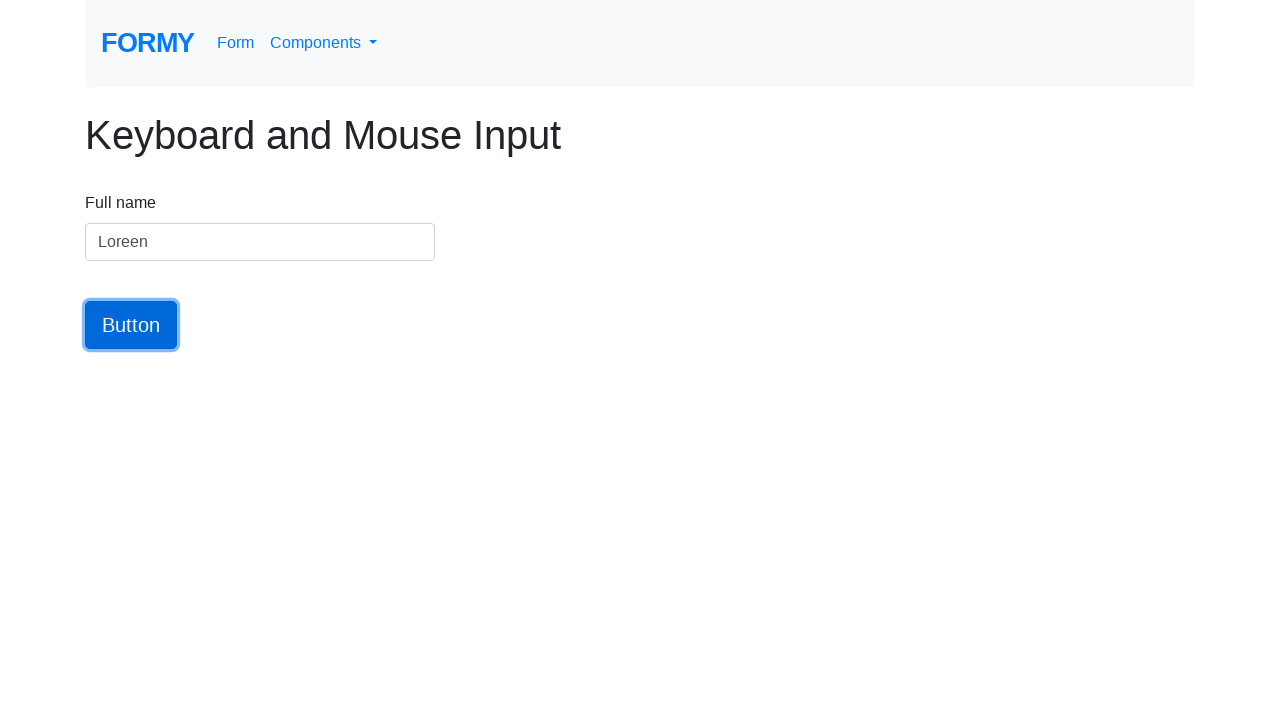